Fills out a Selenium practice form with first name, last name, selects gender and experience radio buttons, and attempts to upload a photo file.

Starting URL: https://www.techlistic.com/p/selenium-practice-form.html

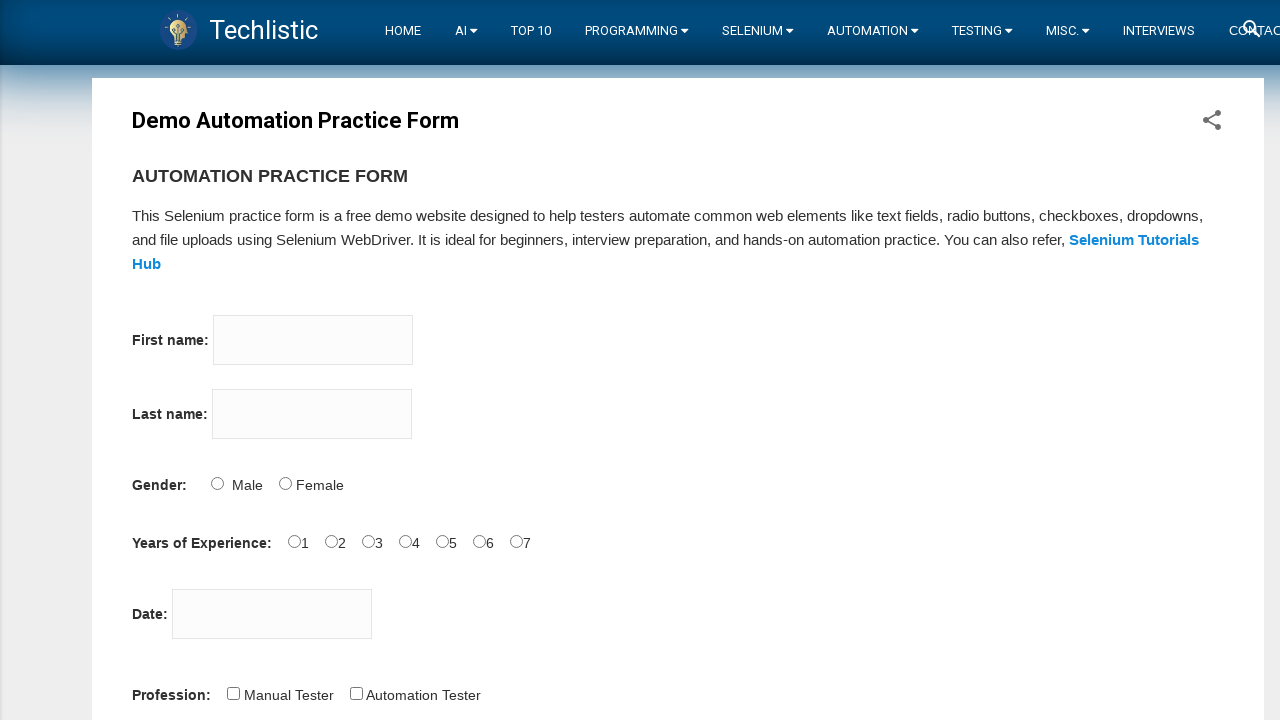

Filled first name field with 'test' on input[name='firstname']
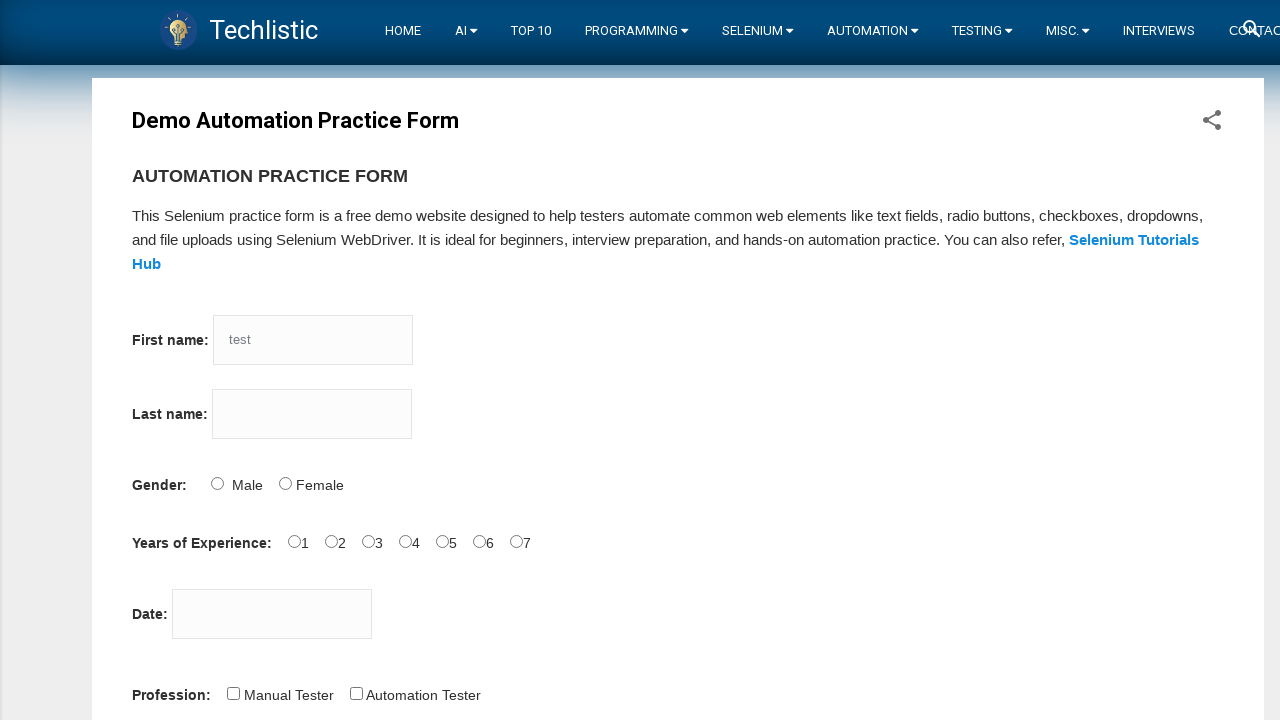

Filled last name field with 'tech' on input[name='lastname']
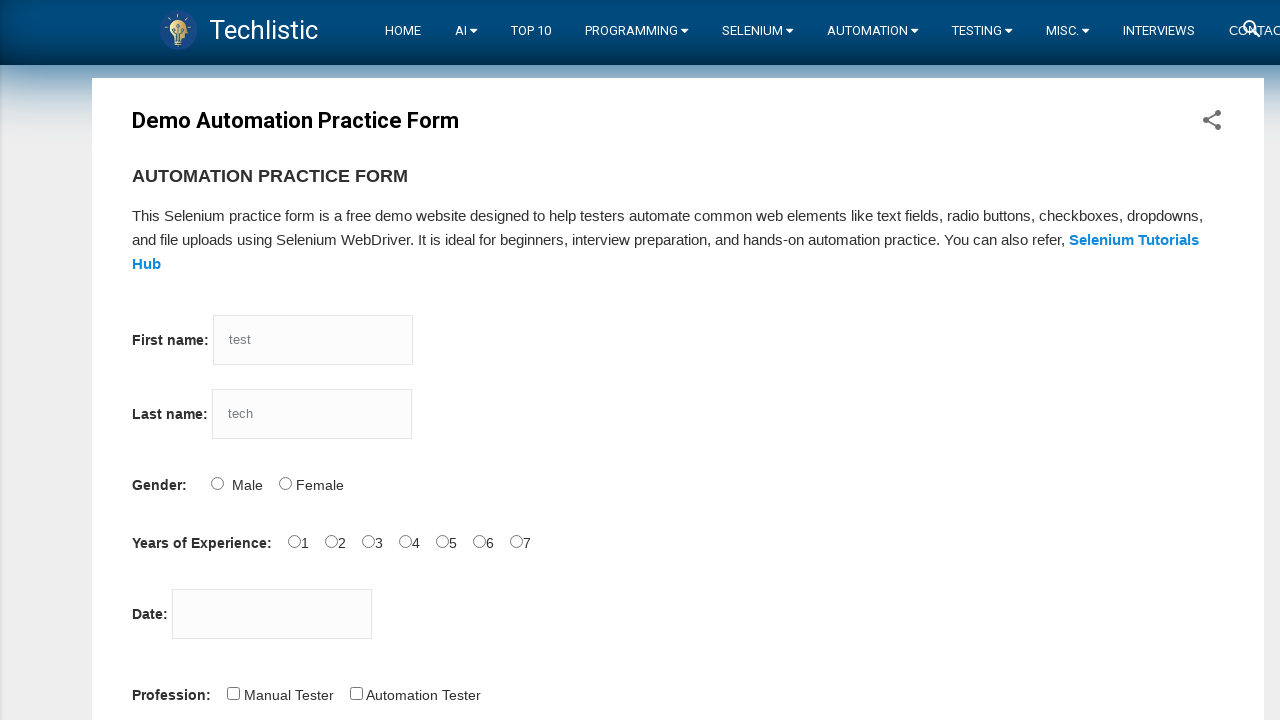

Selected Male gender radio button at (285, 483) on #sex-1
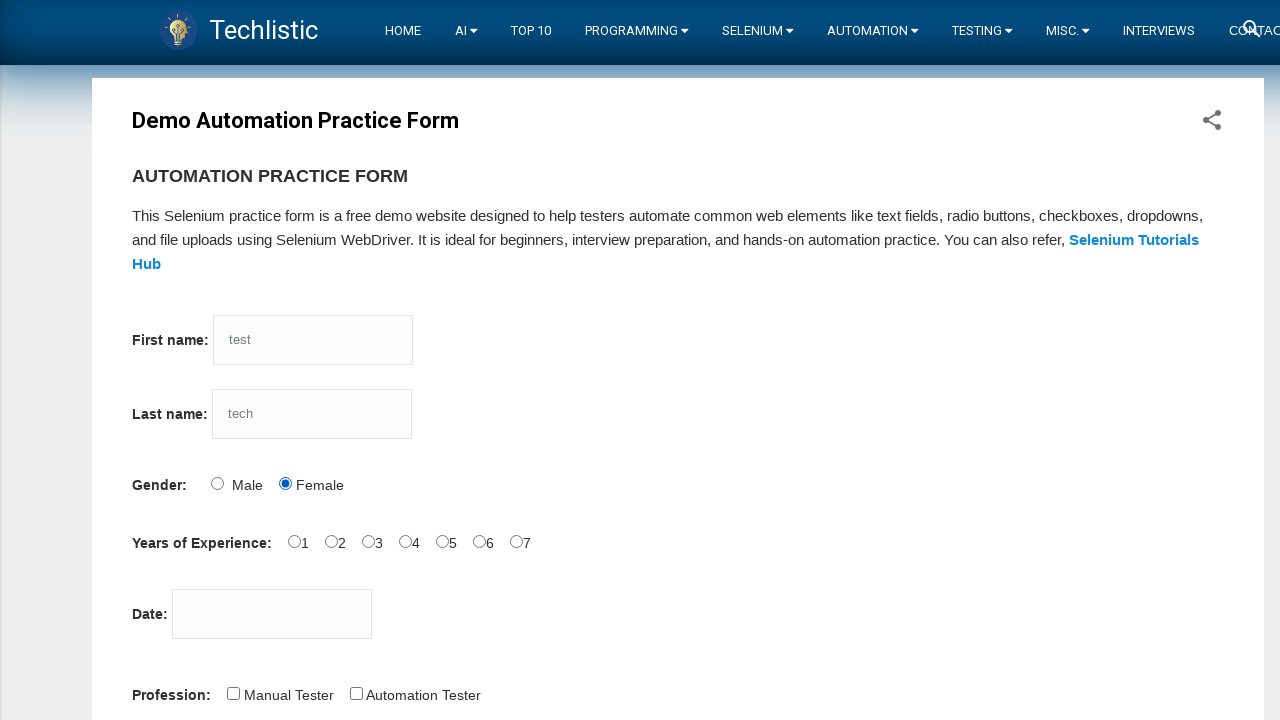

Selected 1 year experience radio button at (331, 541) on #exp-1
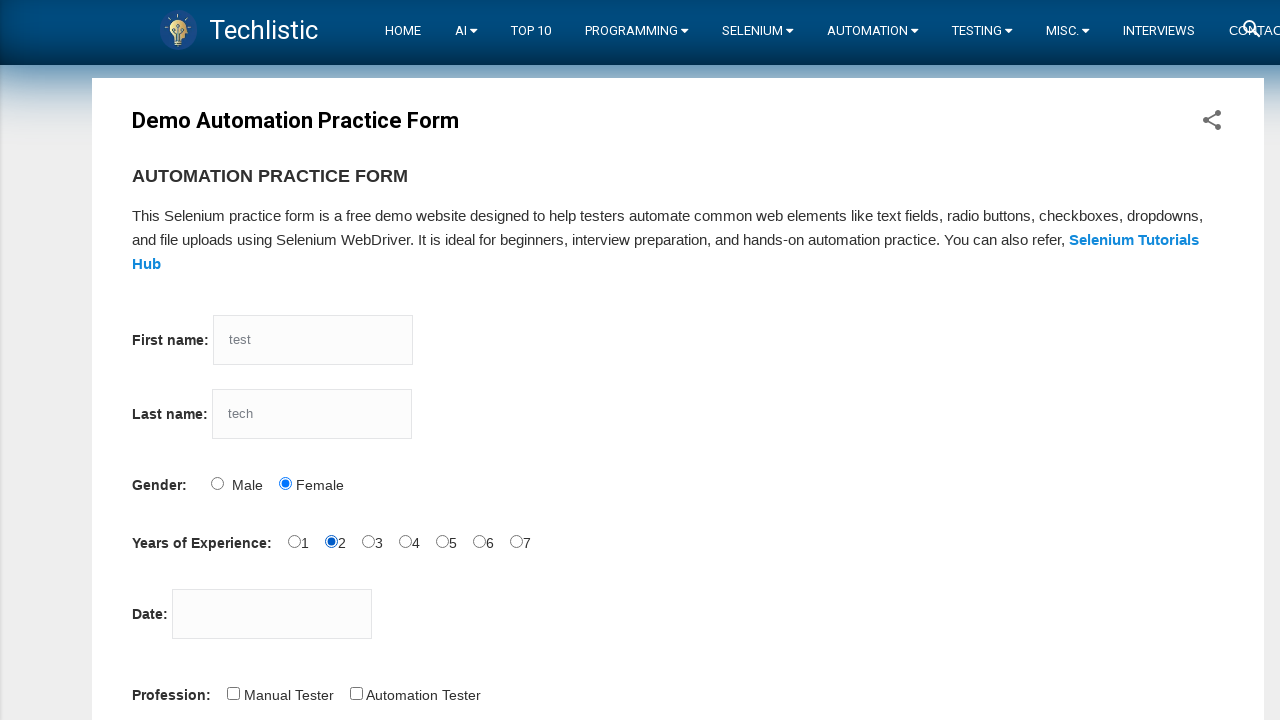

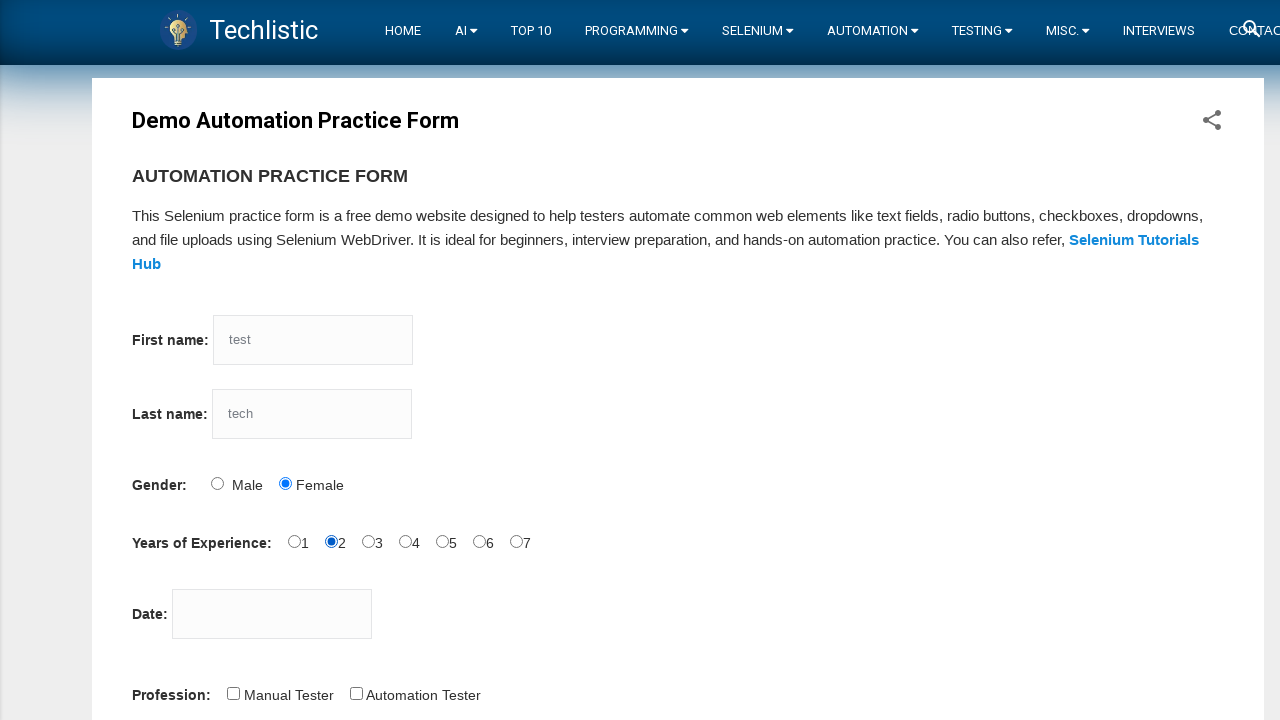